Tests that the browser back button works correctly with filter navigation

Starting URL: https://demo.playwright.dev/todomvc

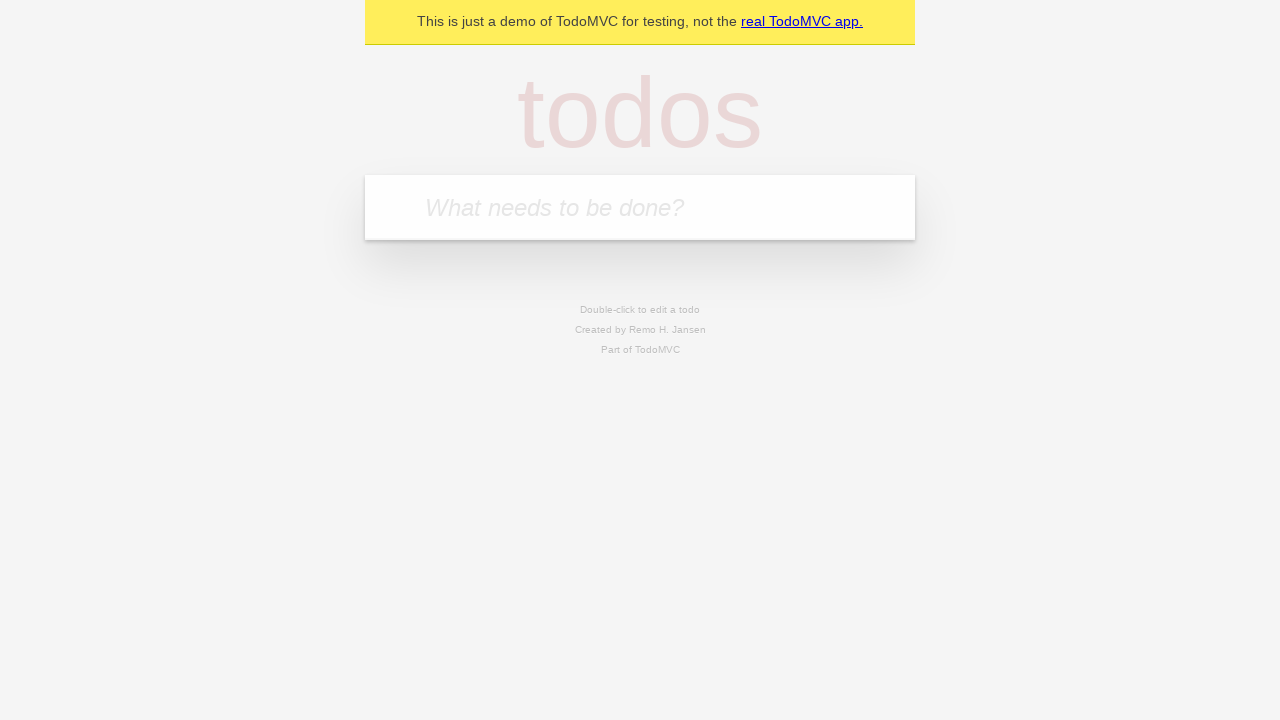

Filled todo input with 'buy some cheese' on internal:attr=[placeholder="What needs to be done?"i]
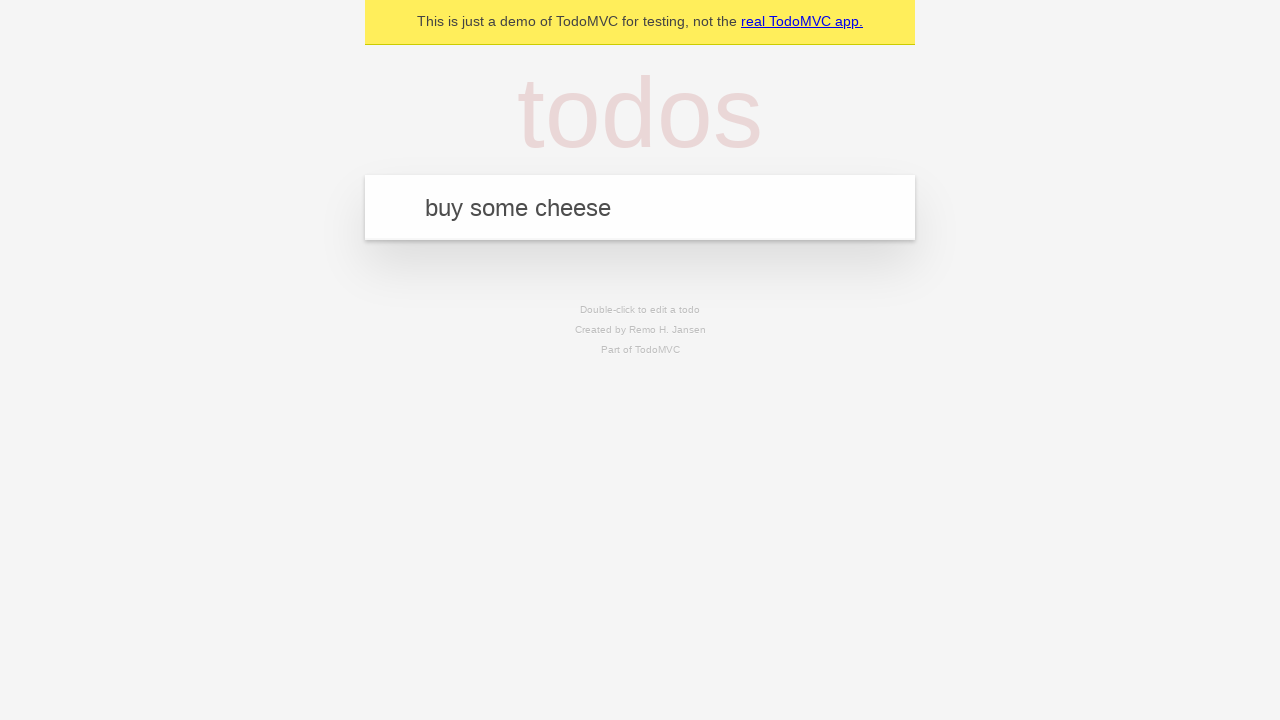

Pressed Enter to add first todo on internal:attr=[placeholder="What needs to be done?"i]
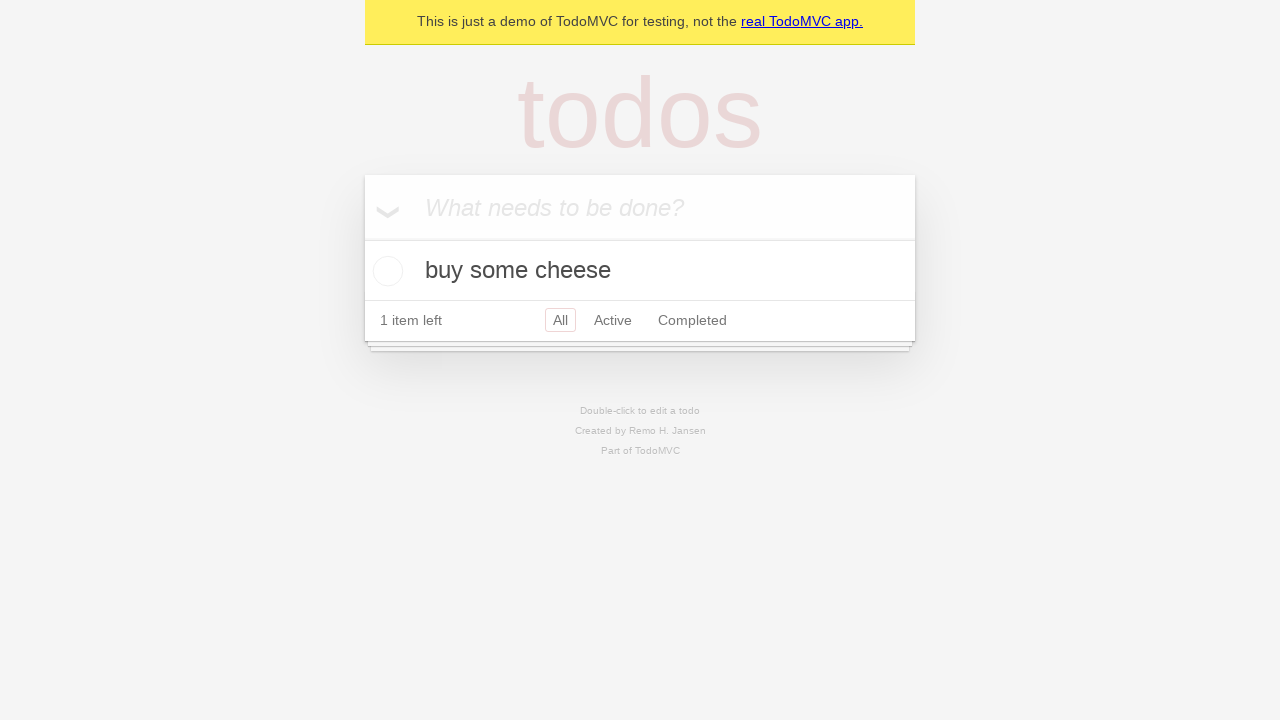

Filled todo input with 'feed the cat' on internal:attr=[placeholder="What needs to be done?"i]
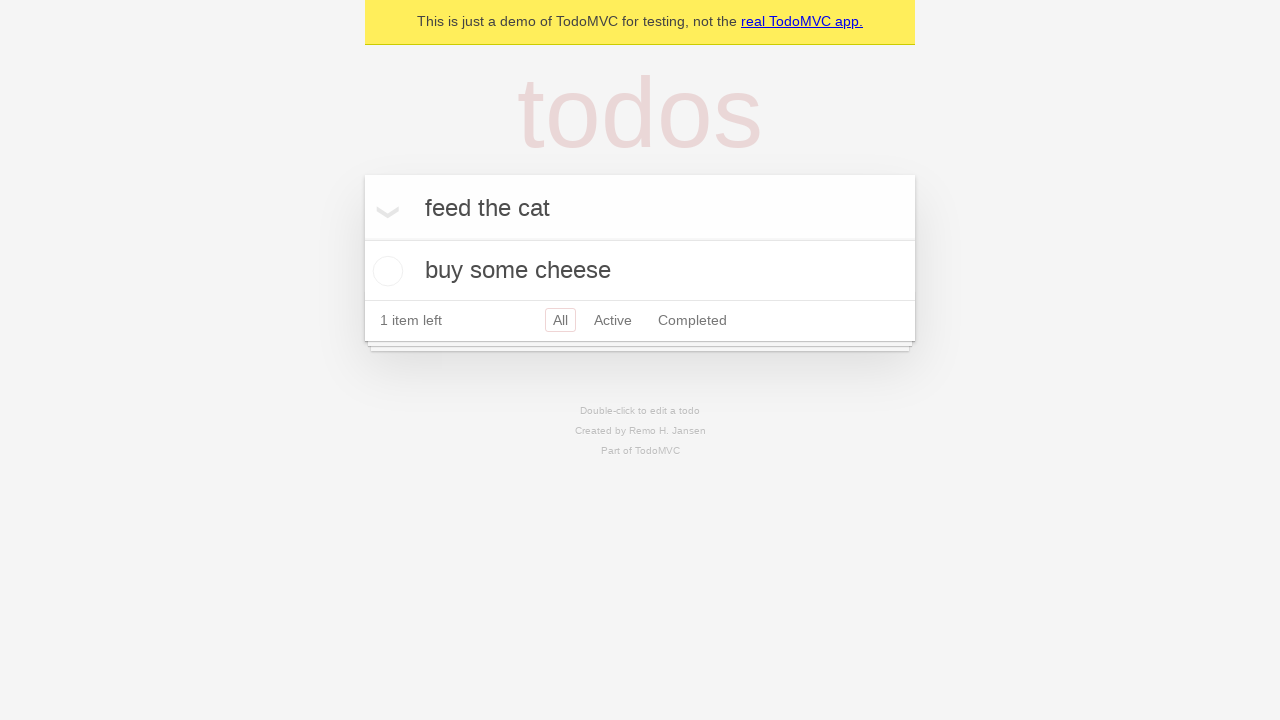

Pressed Enter to add second todo on internal:attr=[placeholder="What needs to be done?"i]
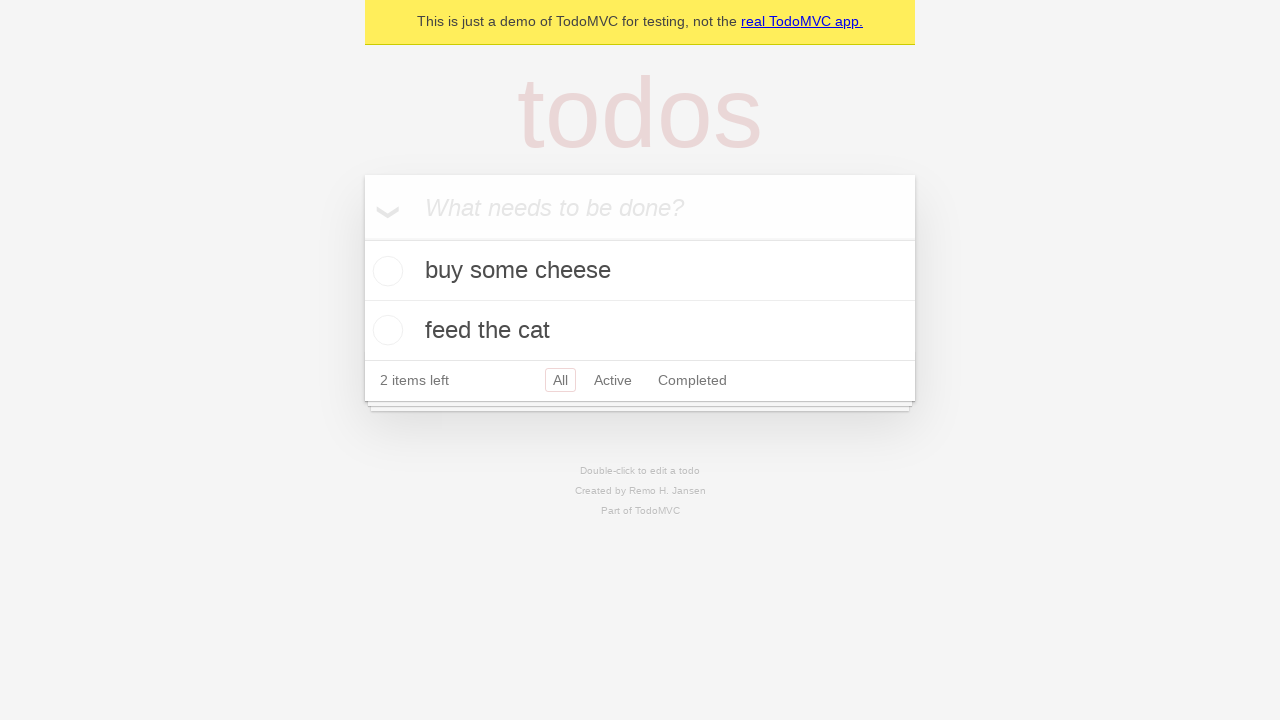

Filled todo input with 'book a doctors appointment' on internal:attr=[placeholder="What needs to be done?"i]
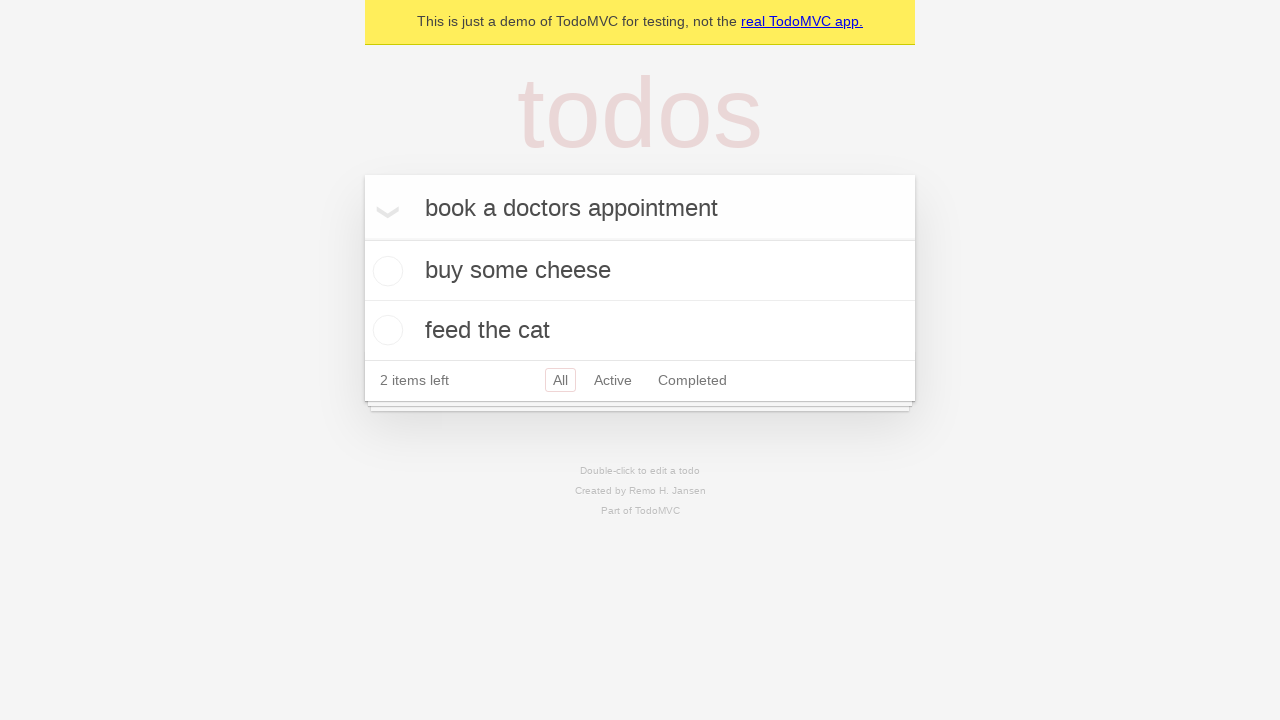

Pressed Enter to add third todo on internal:attr=[placeholder="What needs to be done?"i]
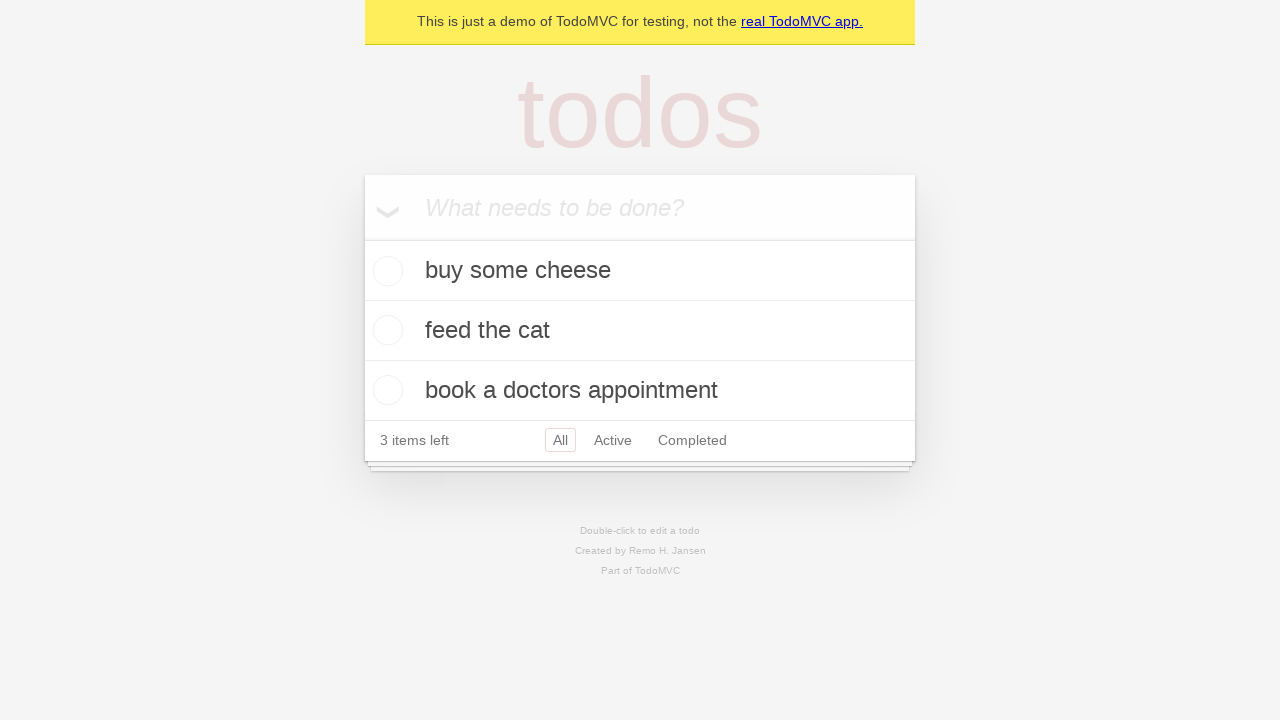

Checked the second todo item at (385, 330) on internal:testid=[data-testid="todo-item"s] >> nth=1 >> internal:role=checkbox
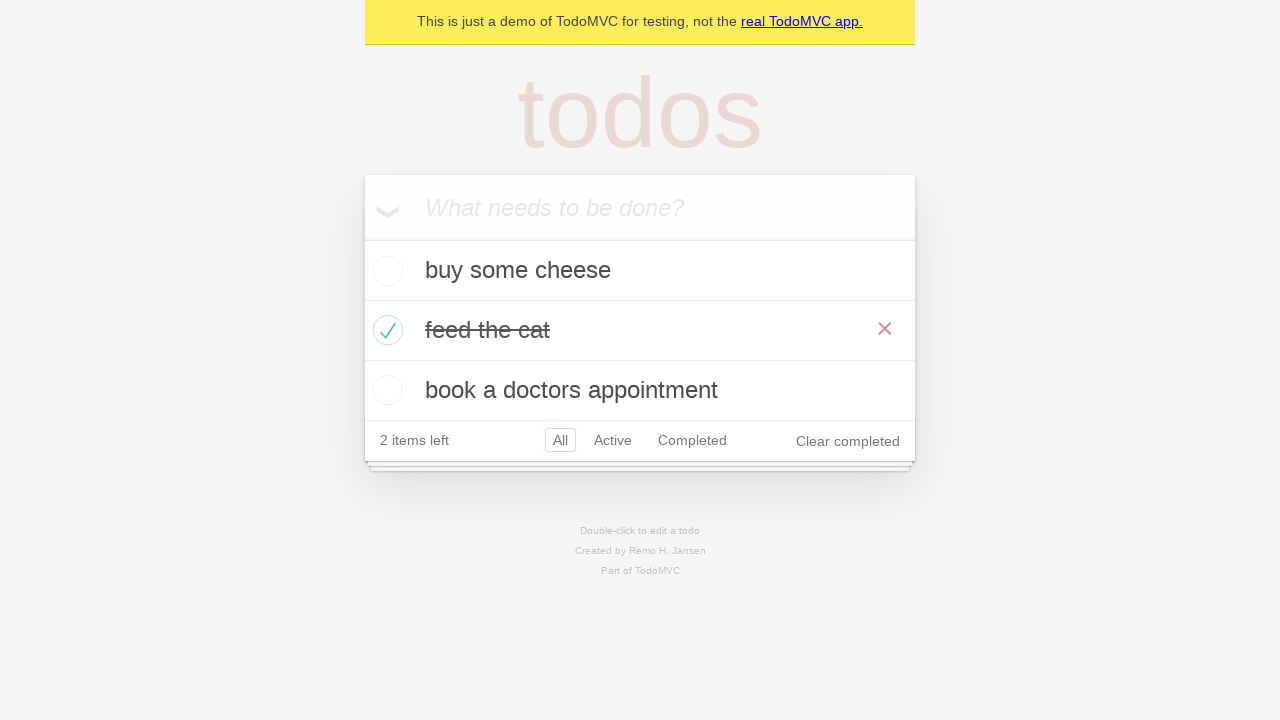

Clicked All filter at (560, 440) on internal:role=link[name="All"i]
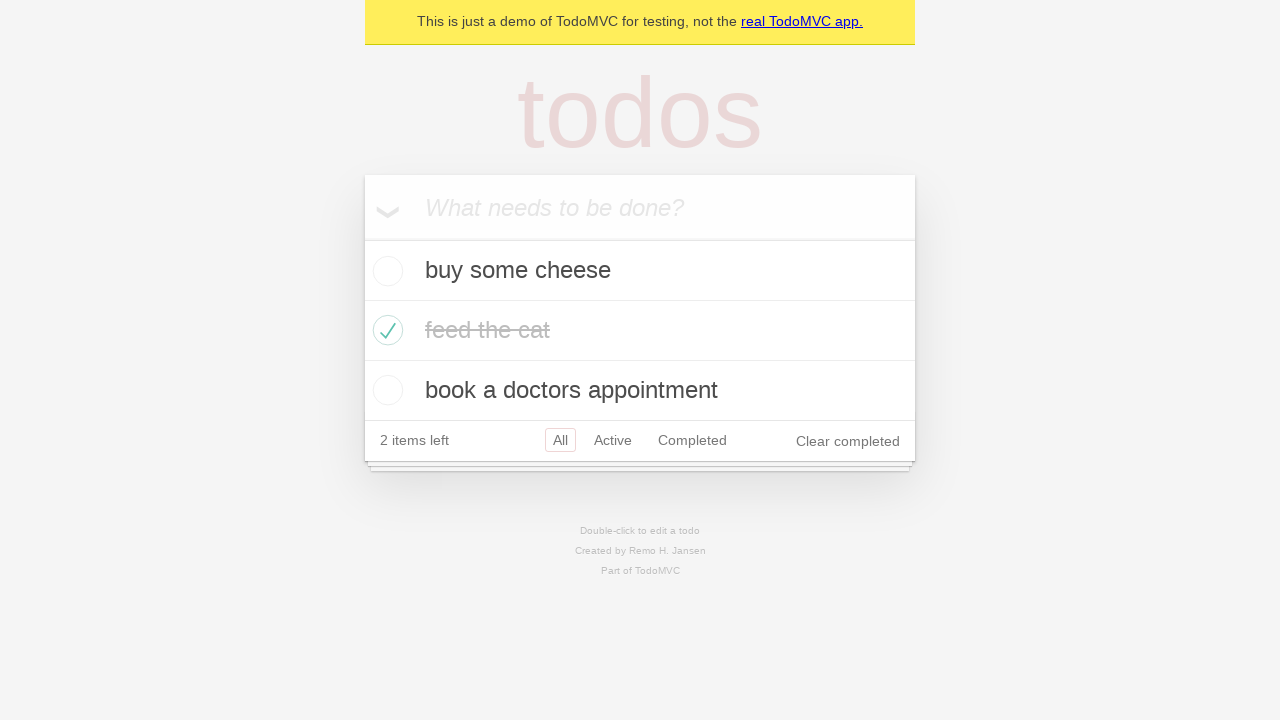

Clicked Active filter at (613, 440) on internal:role=link[name="Active"i]
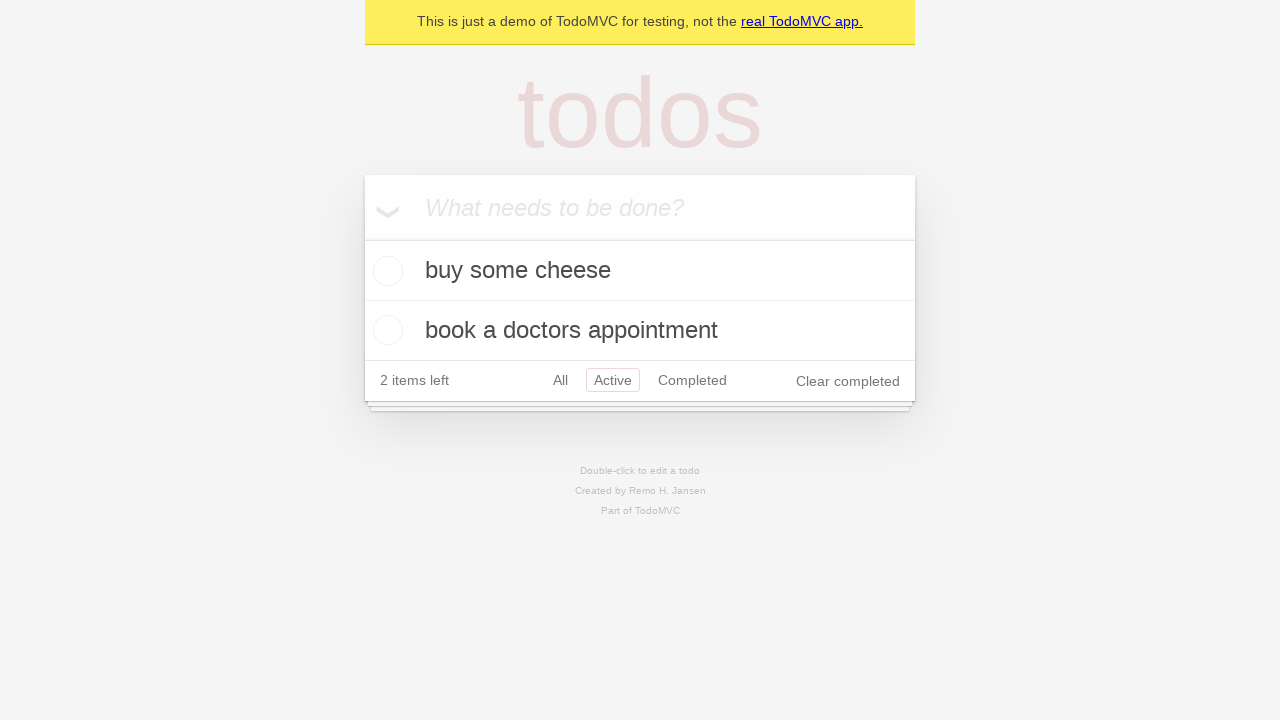

Clicked Completed filter at (692, 380) on internal:role=link[name="Completed"i]
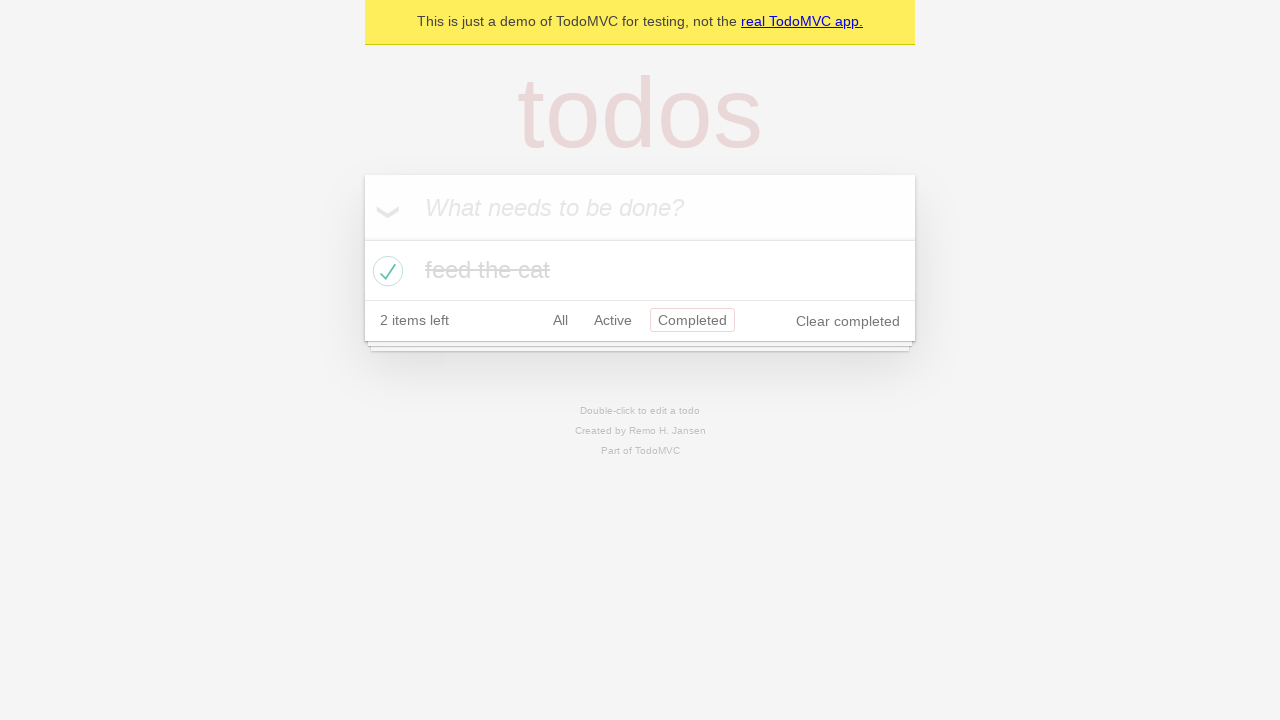

Navigated back from Completed filter
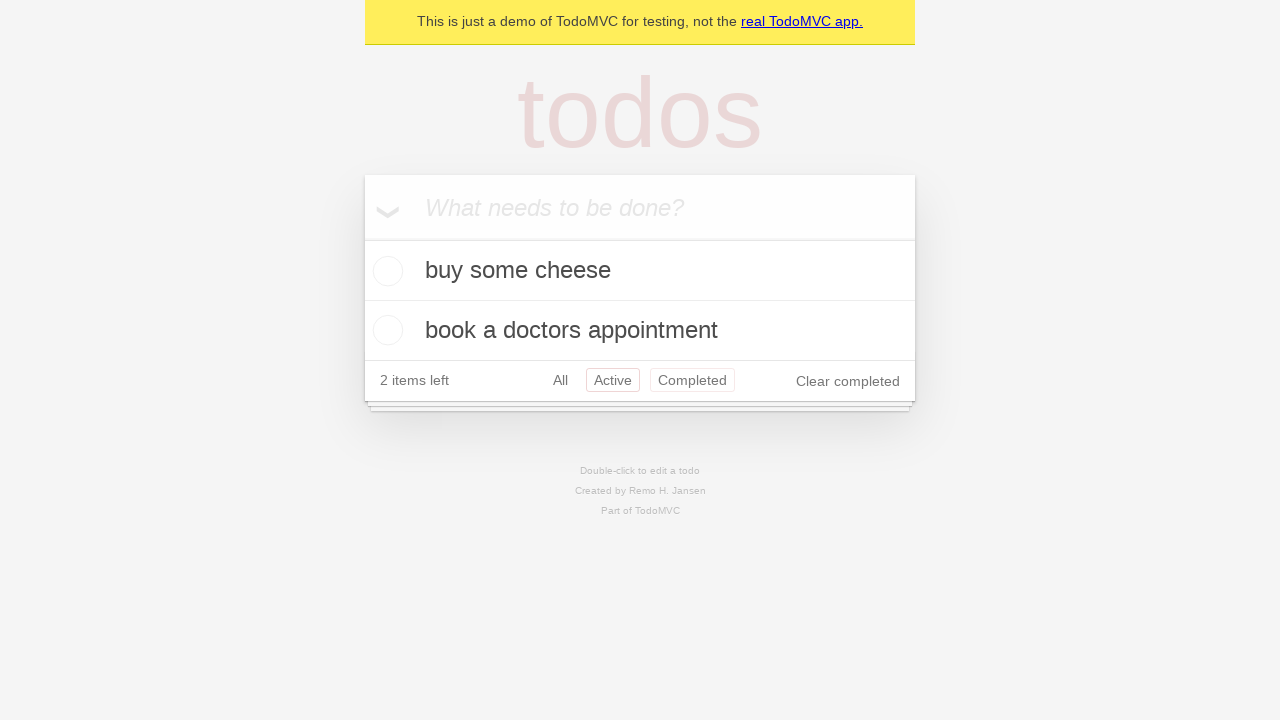

Navigated back from Active filter
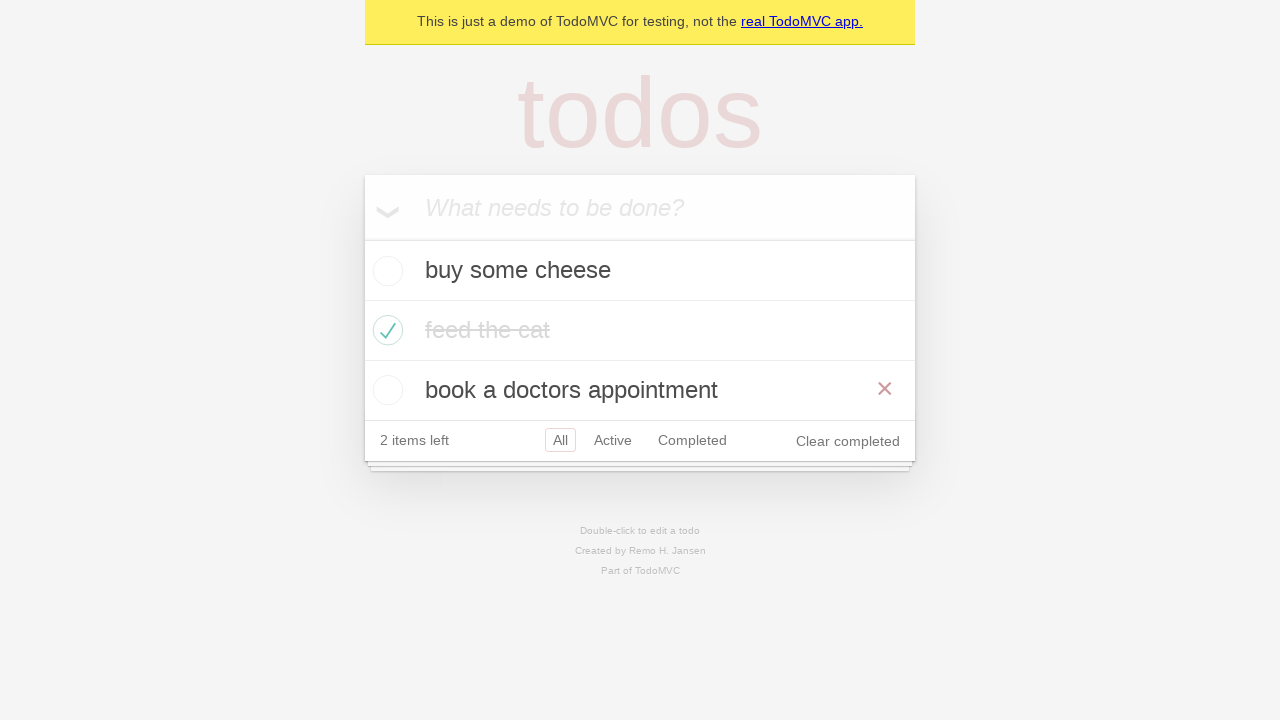

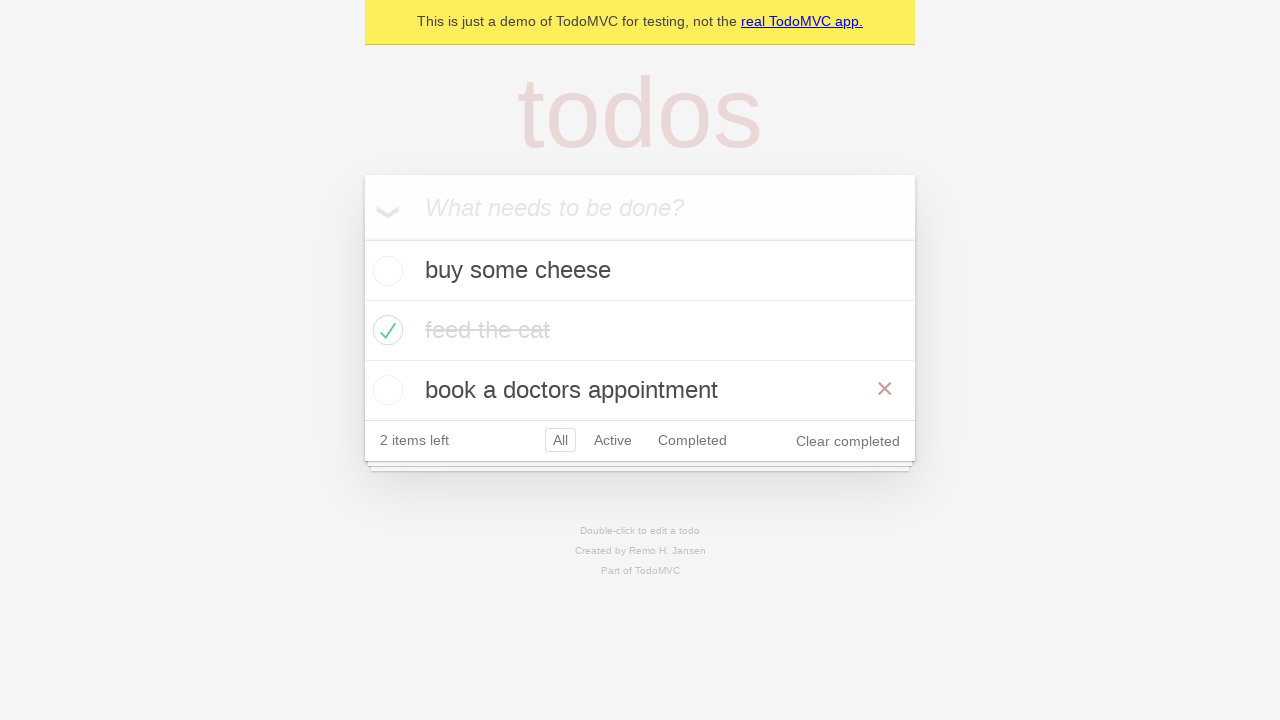